Tests navigation through the Shifting Content section by clicking on the menu links and verifying menu items are present on the page.

Starting URL: https://the-internet.herokuapp.com/

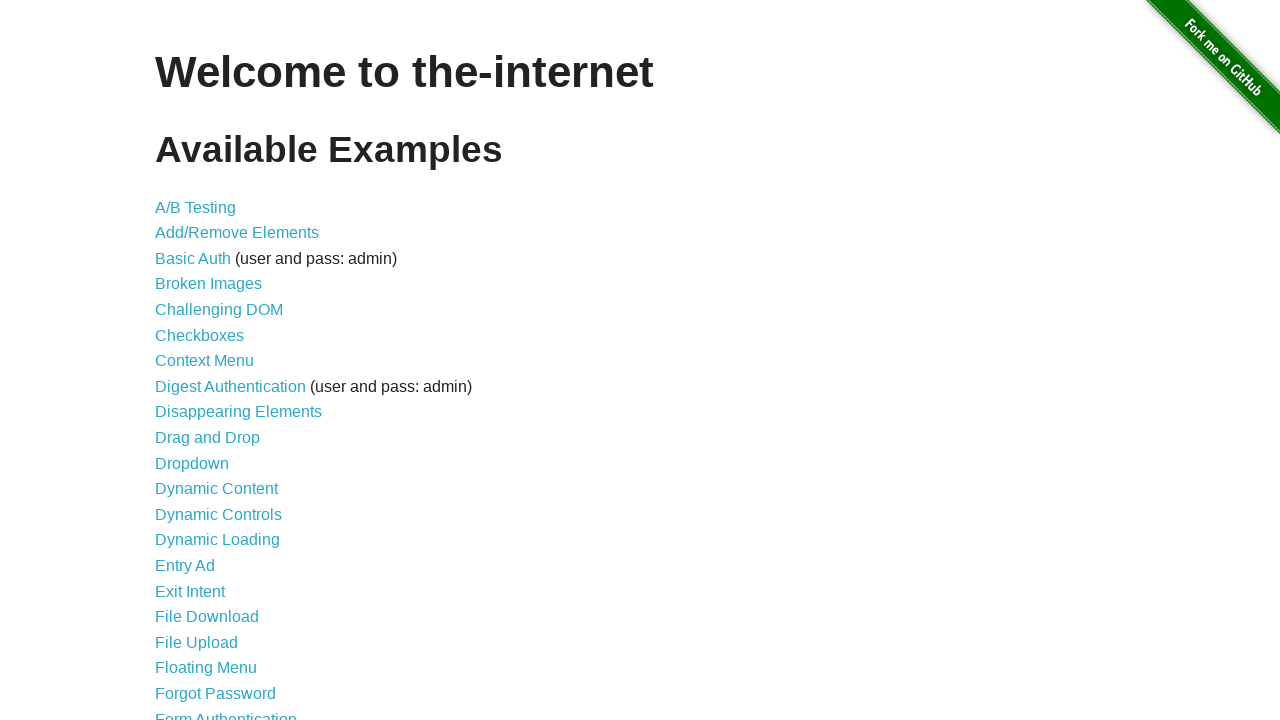

Clicked on 'Shifting Content' link at (212, 523) on text=Shifting Content
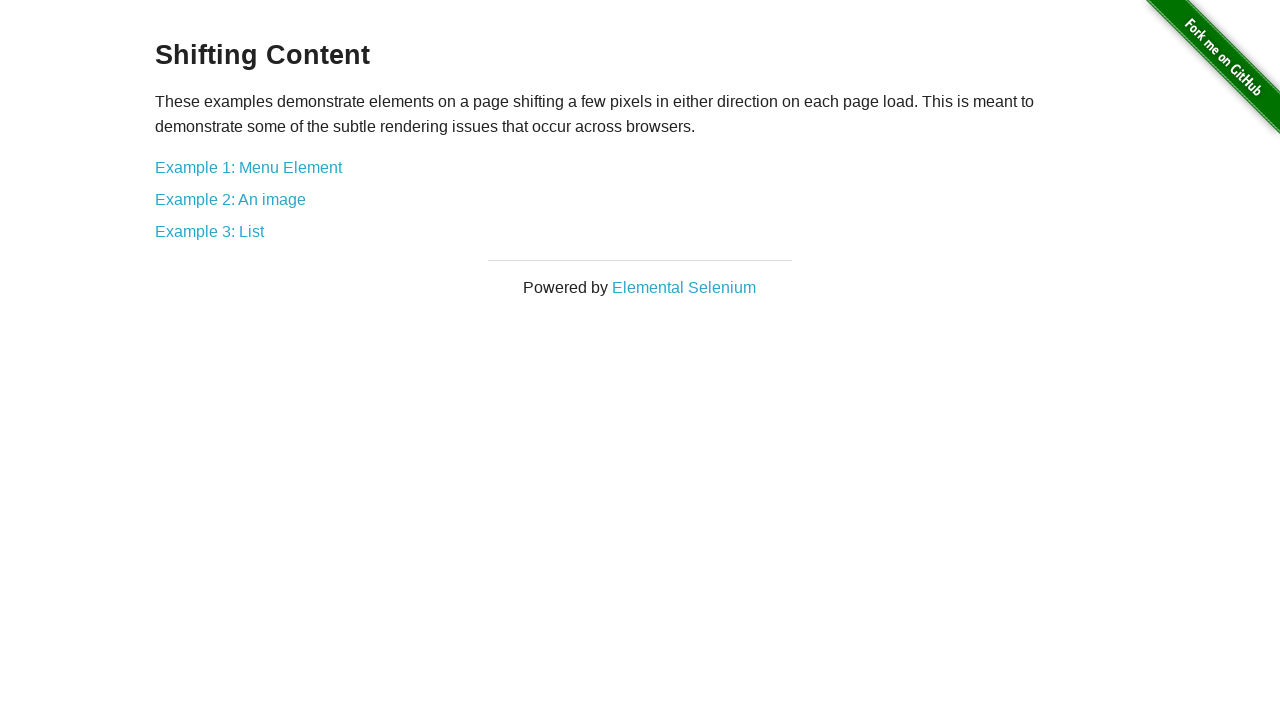

Clicked on 'Example 1: Menu Element' link at (248, 167) on text=Example 1: Menu Element
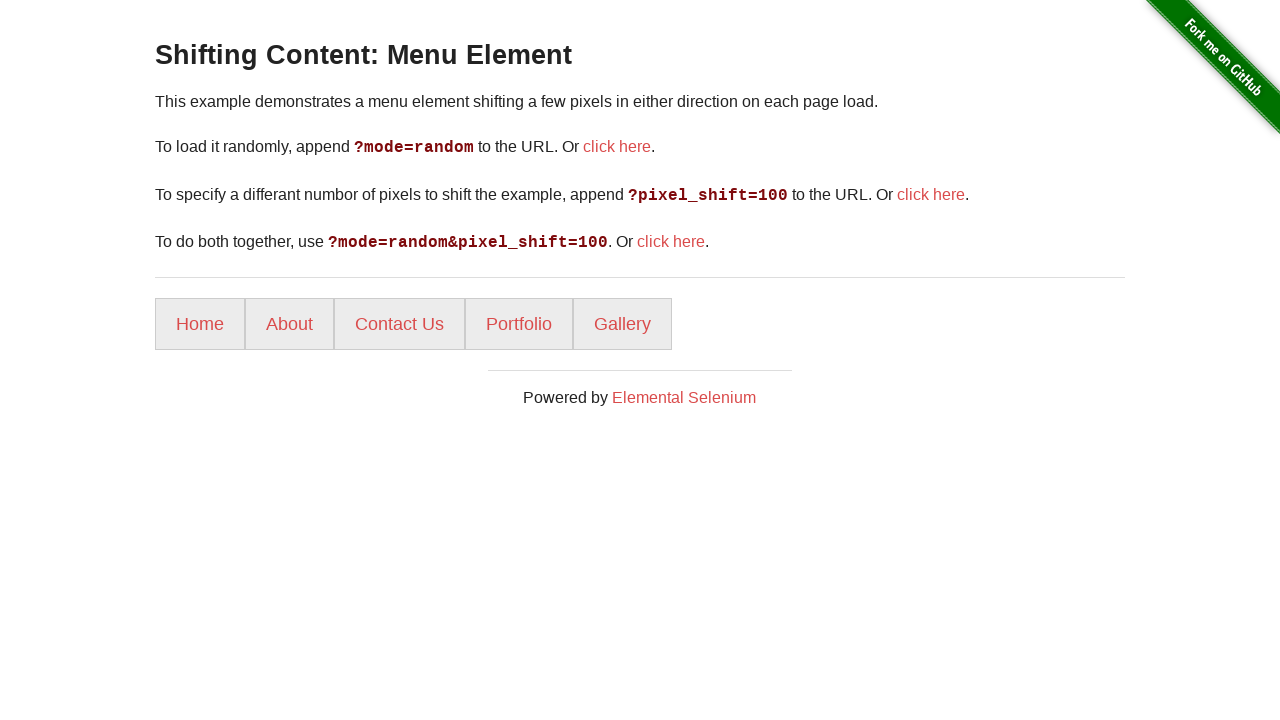

Menu items loaded and verified
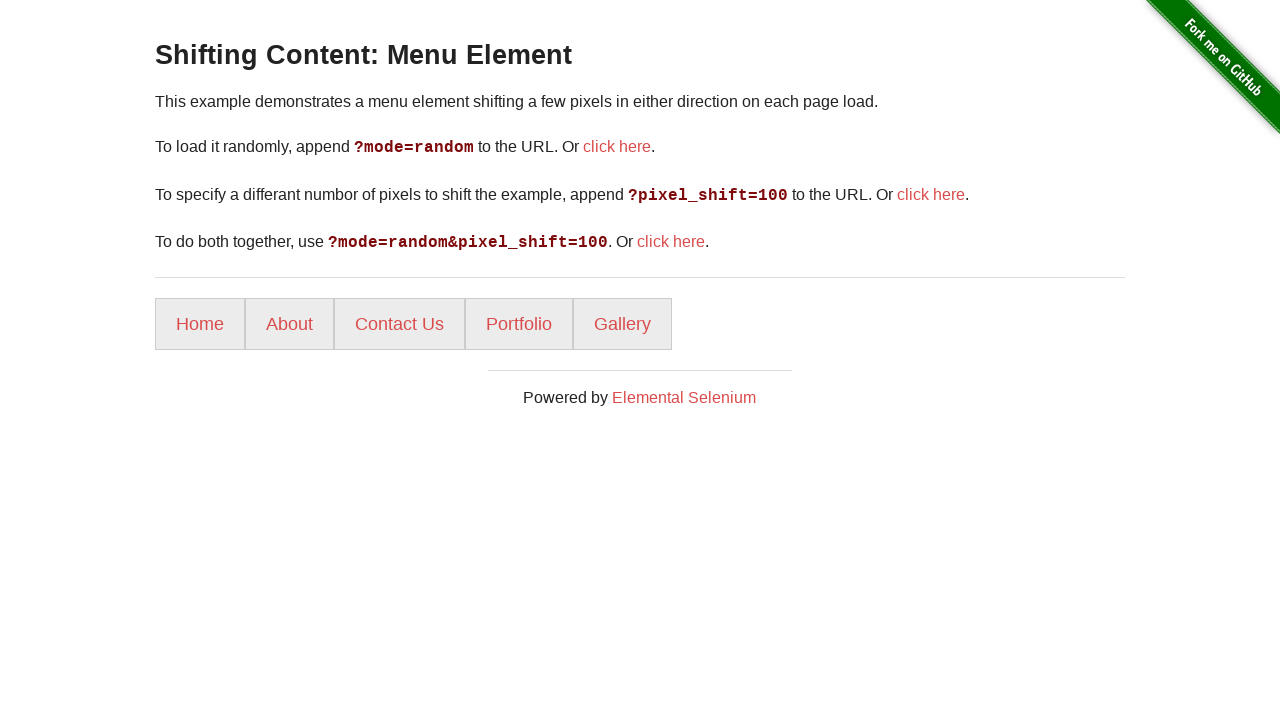

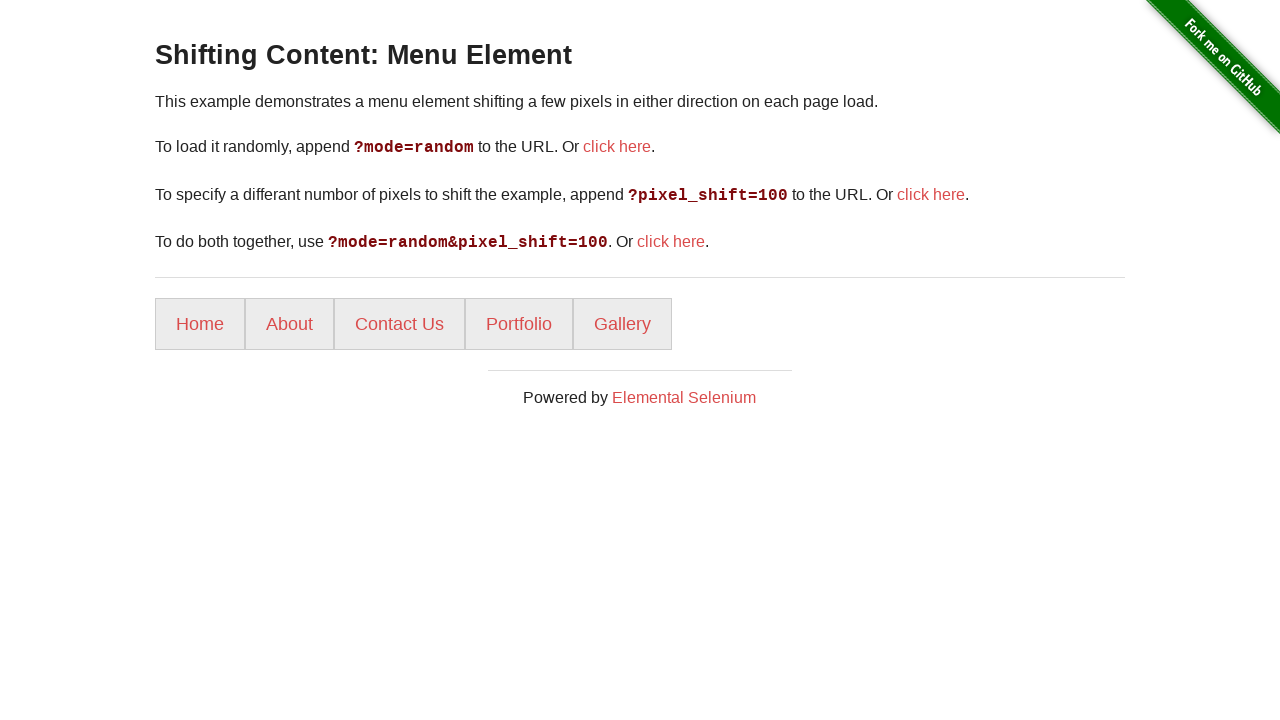